Demonstrates XPath locator strategies by navigating to a practice page and retrieving text from buttons using following-sibling and parent axis selectors

Starting URL: https://rahulshettyacademy.com/AutomationPractice/

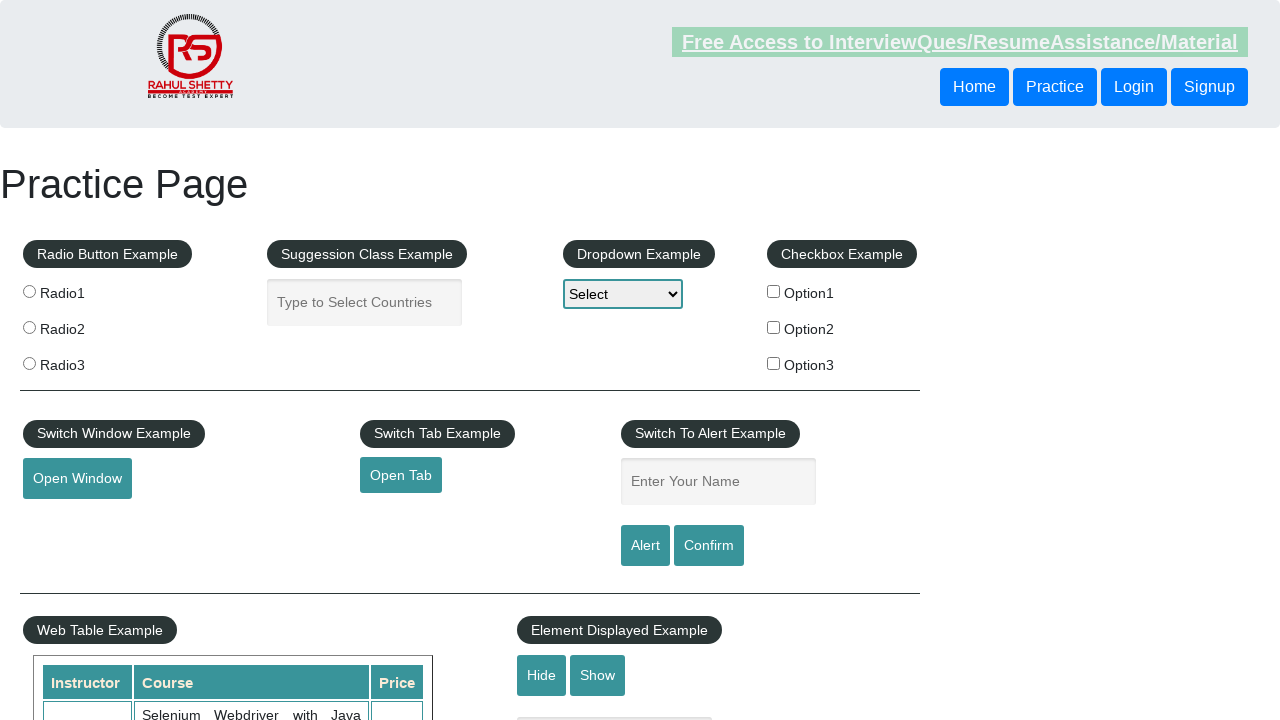

Navigated to practice page
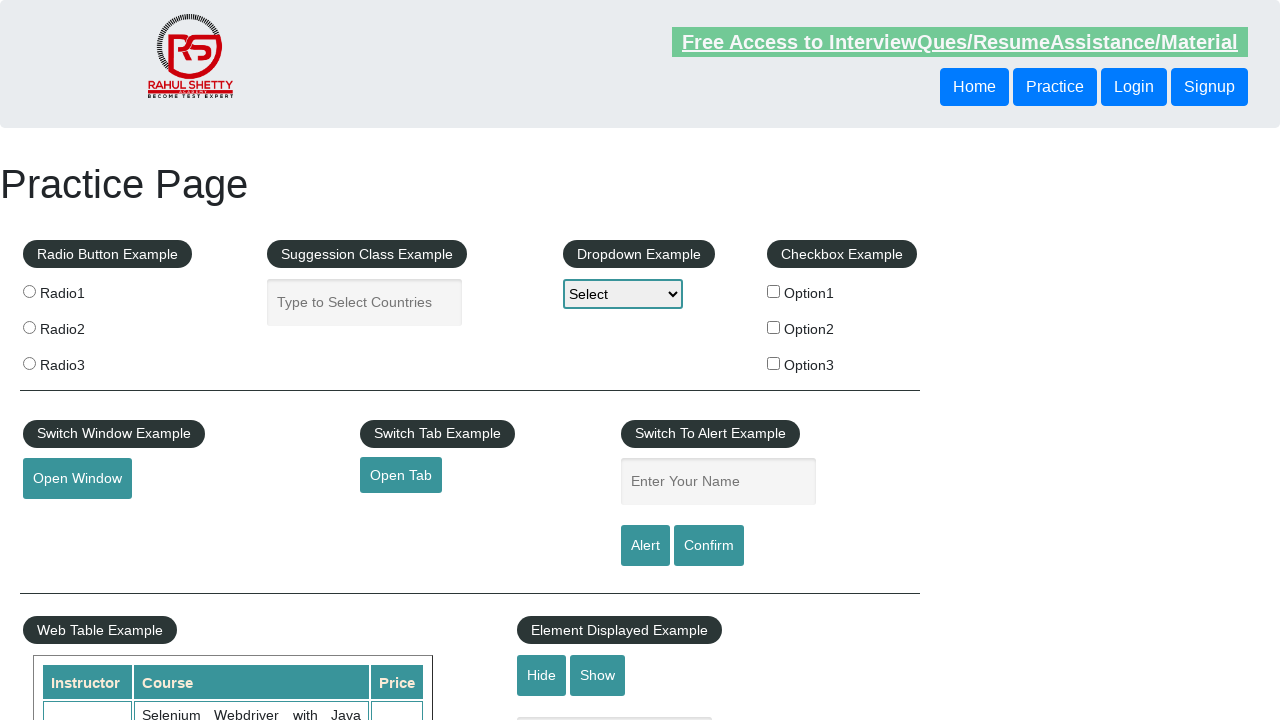

Retrieved text from button using following-sibling XPath axis
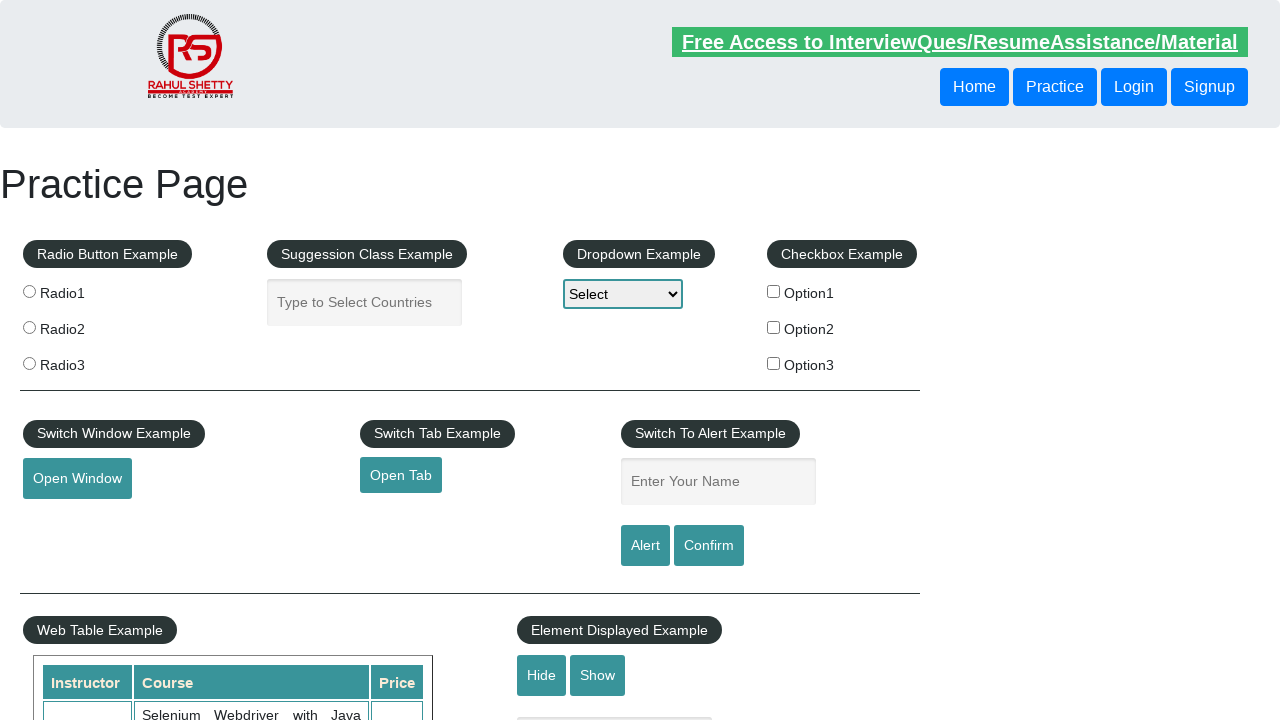

Retrieved text from button using parent XPath axis
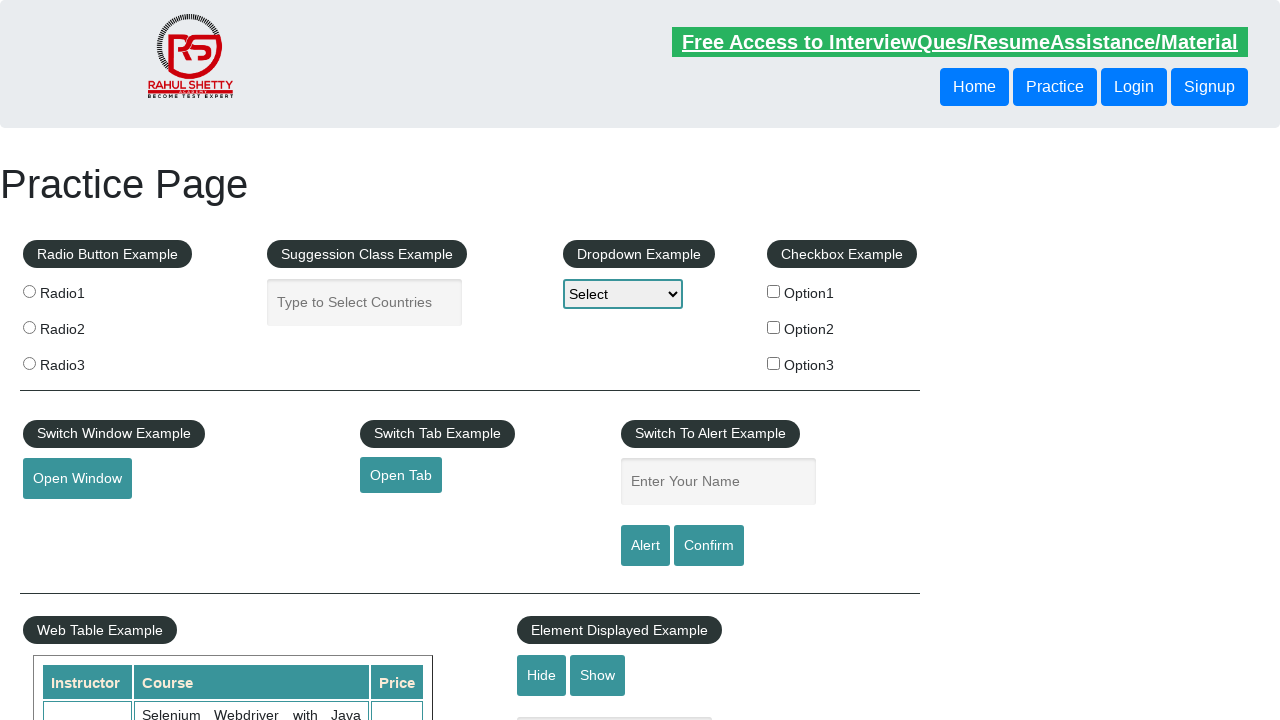

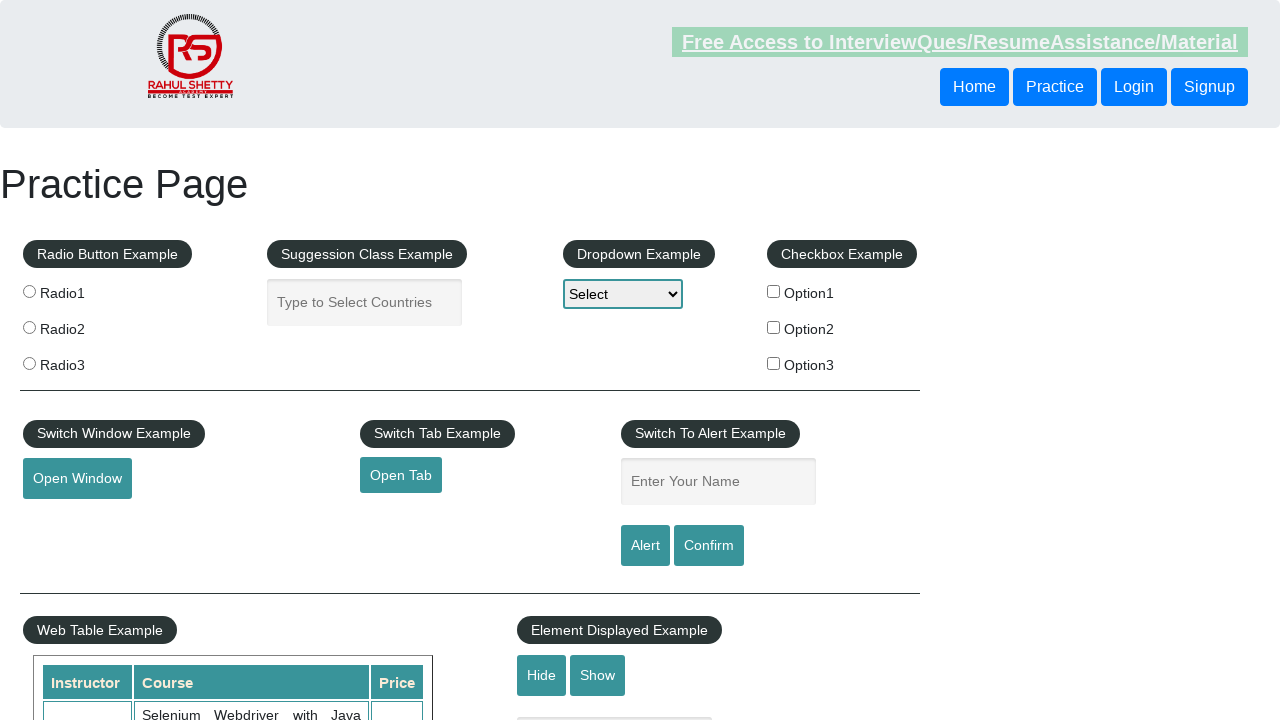